Tests browser tab handling by opening a new tab and switching between tabs

Starting URL: https://demoqa.com/browser-windows

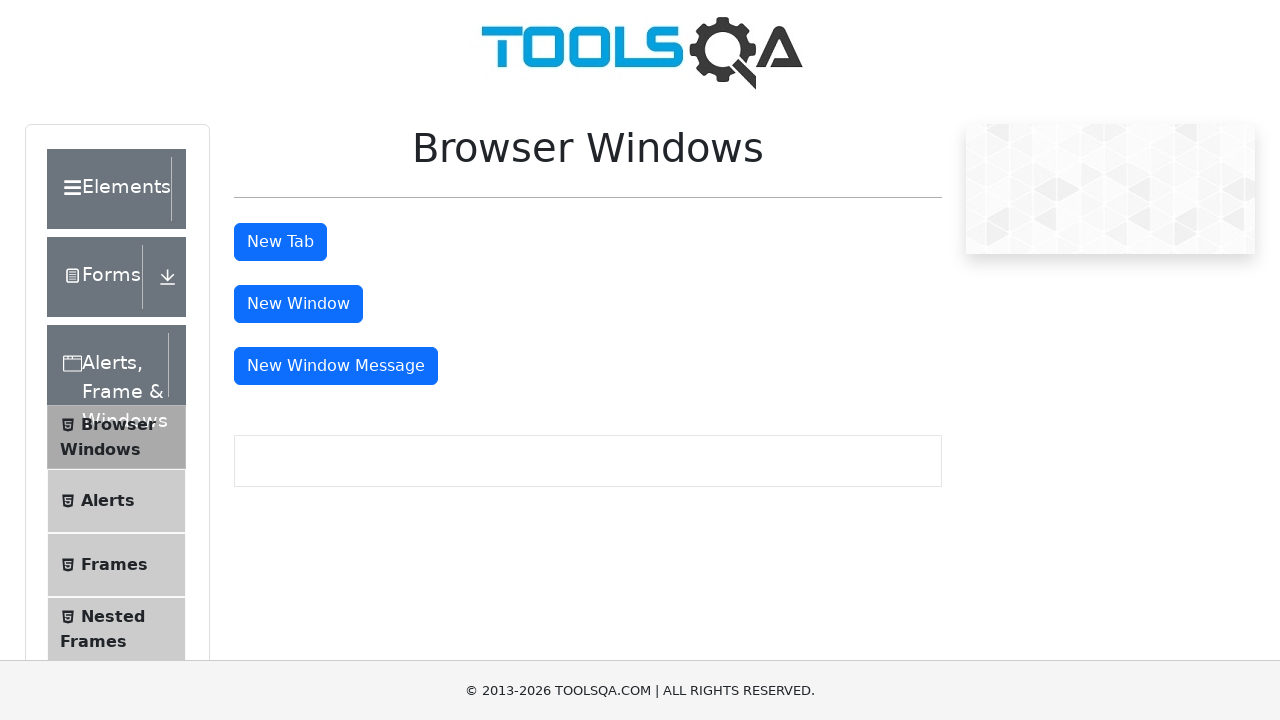

Clicked button to open new tab at (280, 242) on #tabButton
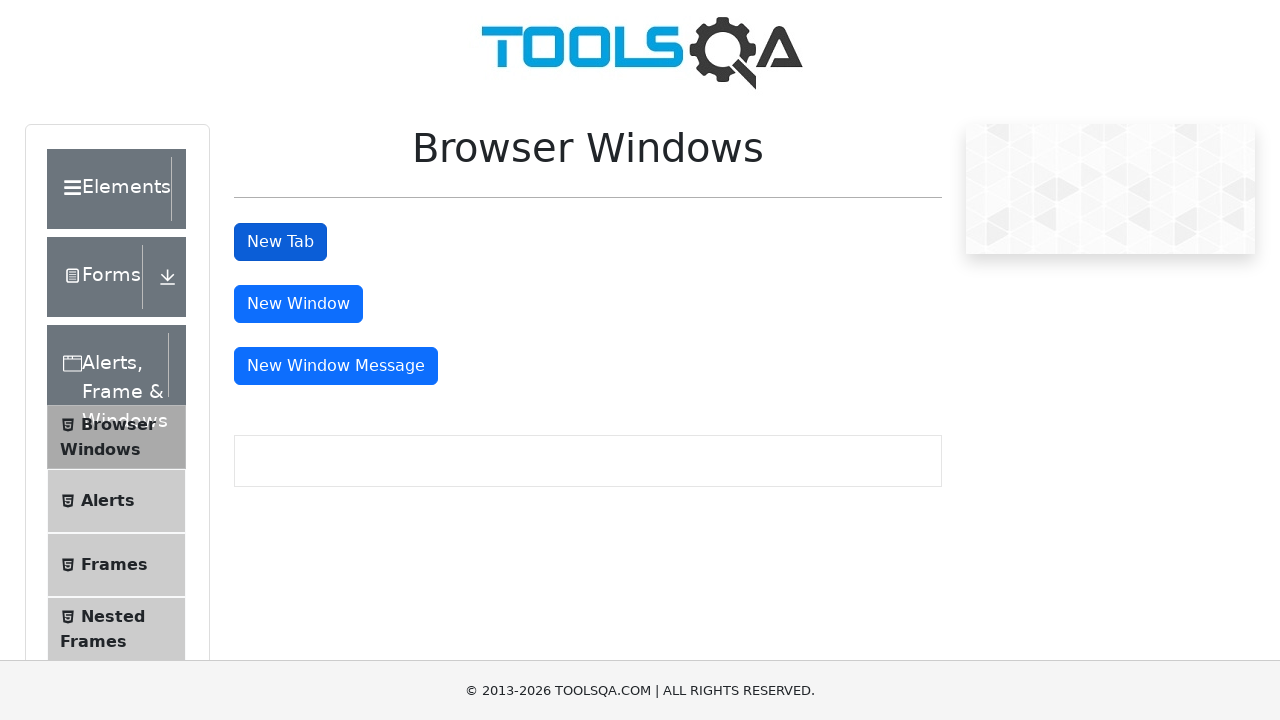

Retrieved all open pages/tabs from context
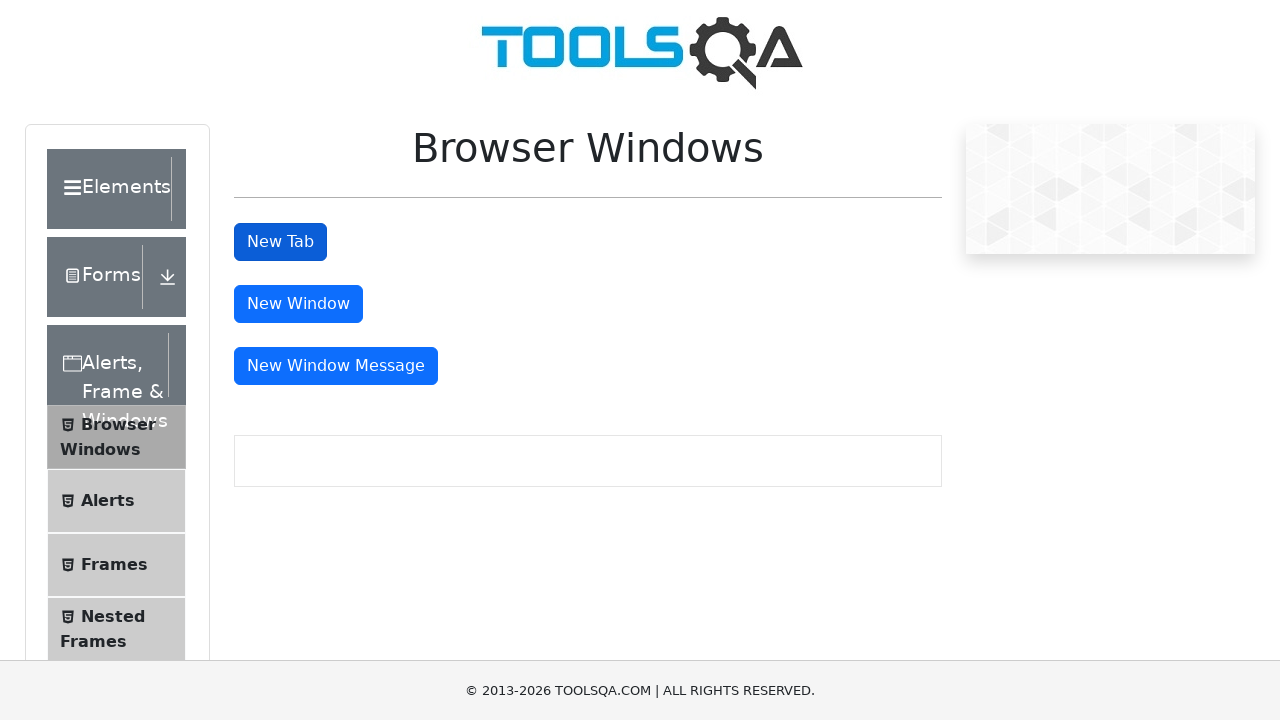

Switched to newly opened tab (second page)
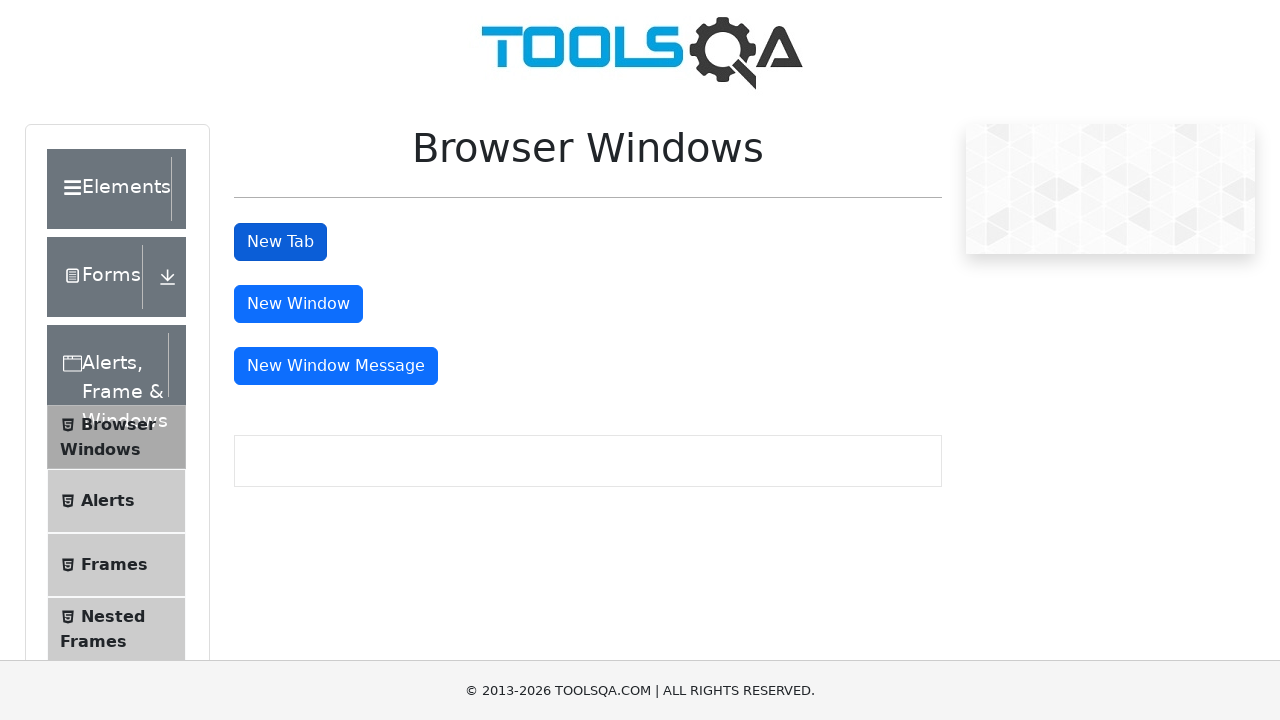

Switched back to original tab (first page)
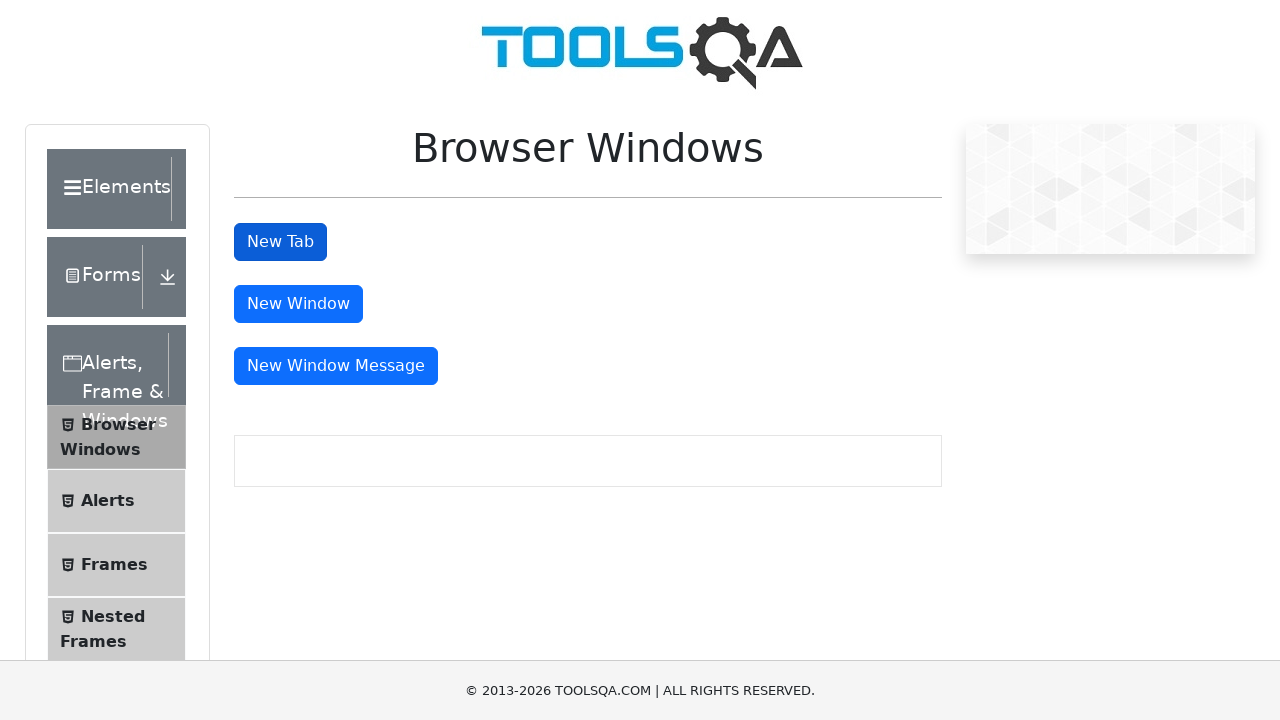

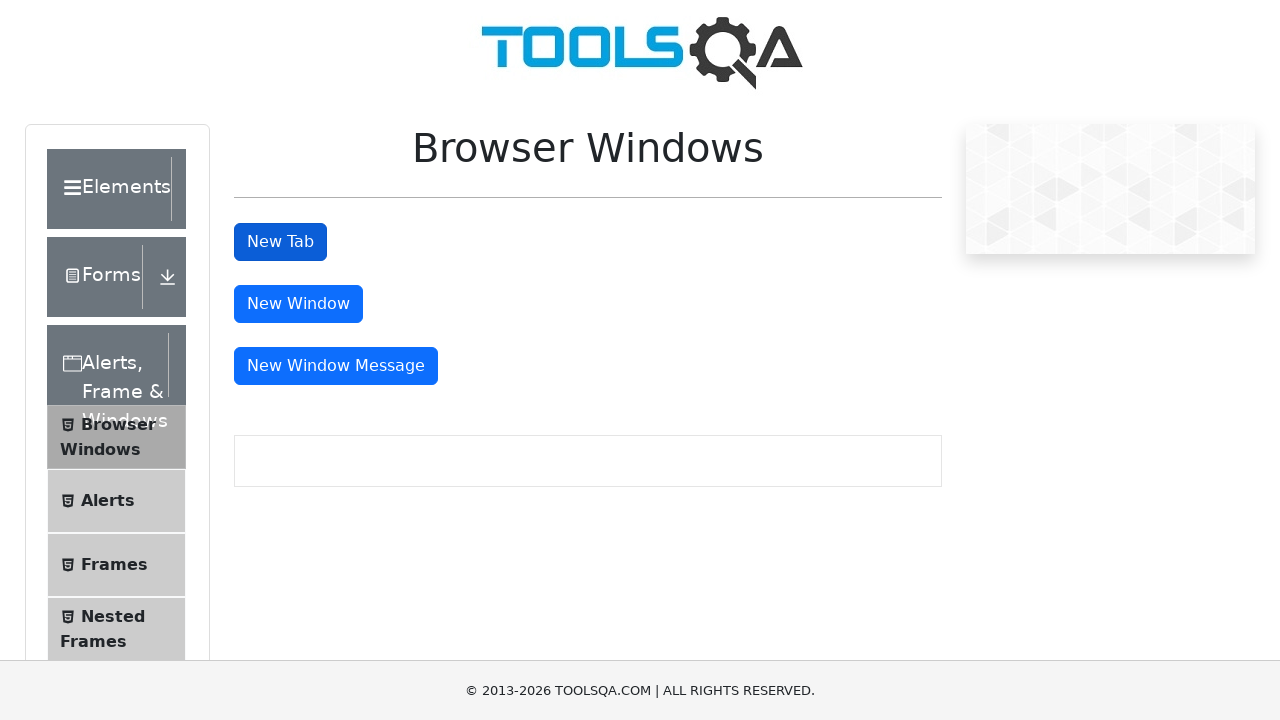